Tests a form submission workflow by filling in personal information fields, selecting education level, and verifying successful submission

Starting URL: https://formy-project.herokuapp.com/form

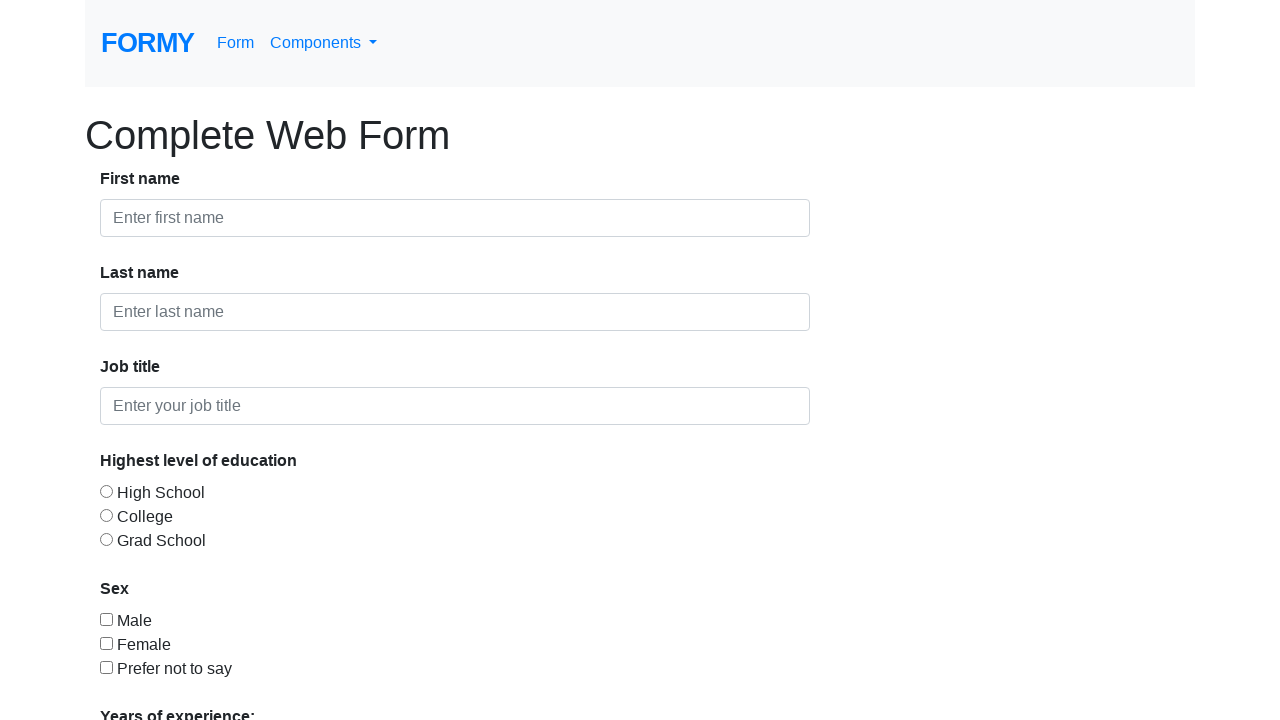

Filled first name field with 'Mihai' on #first-name
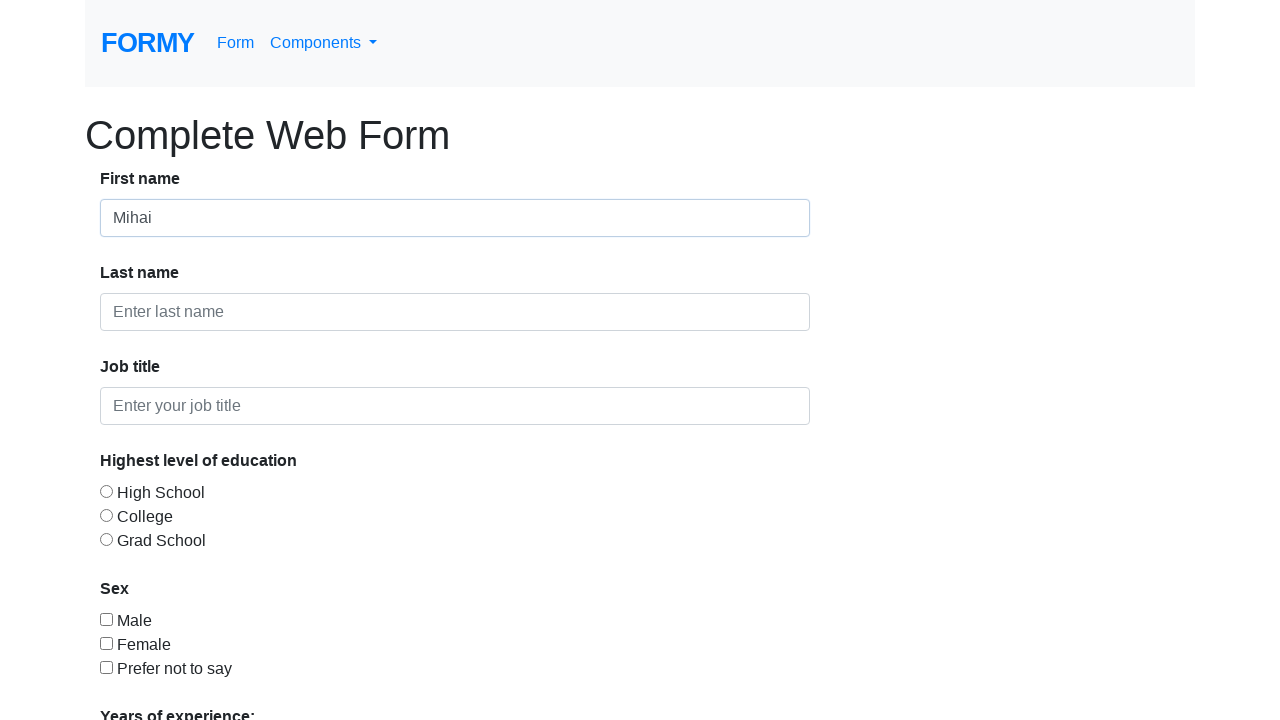

Filled last name field with 'Popescu' on #last-name
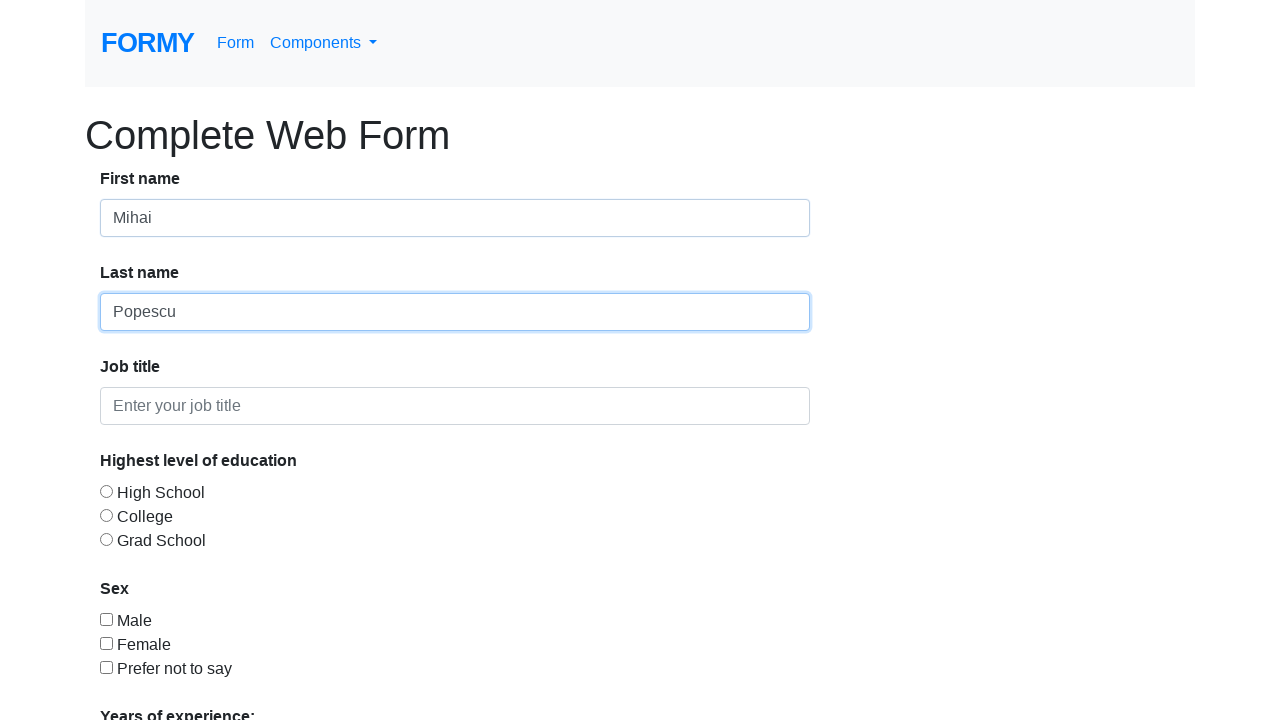

Filled job title field with 'Automation Tester' on #job-title
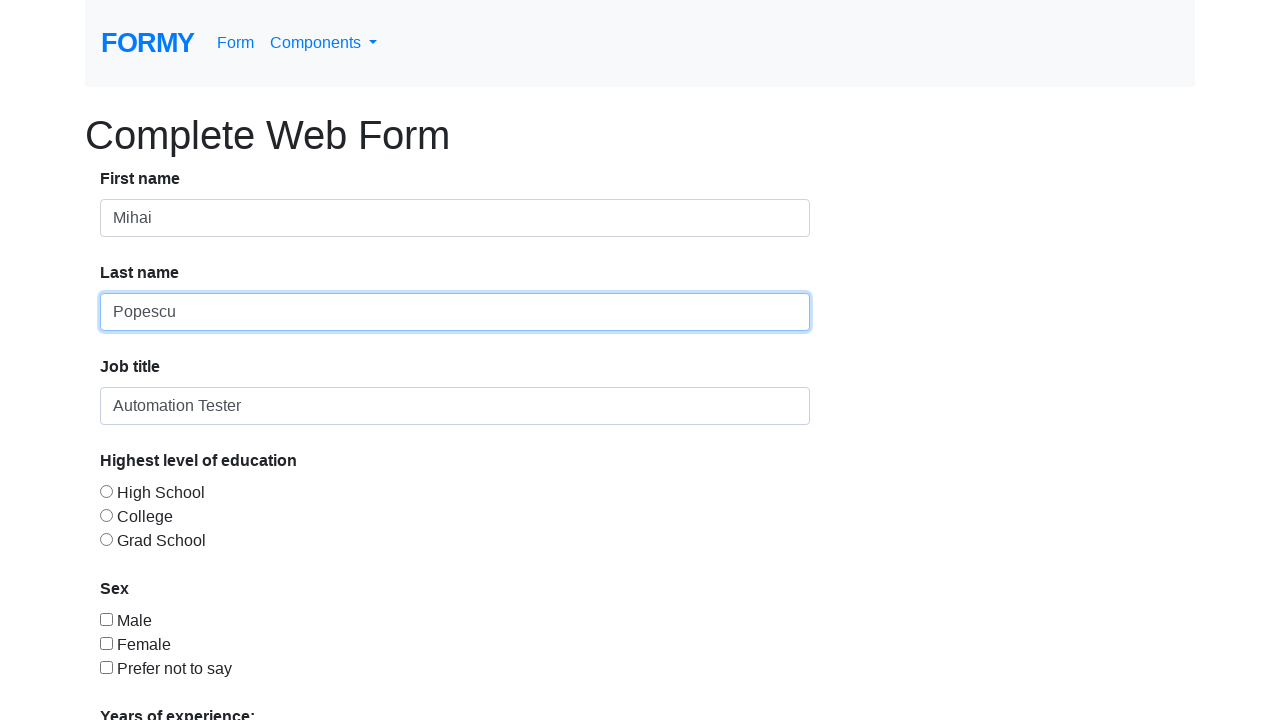

Selected 'Graduate School' education level at (106, 539) on #radio-button-3
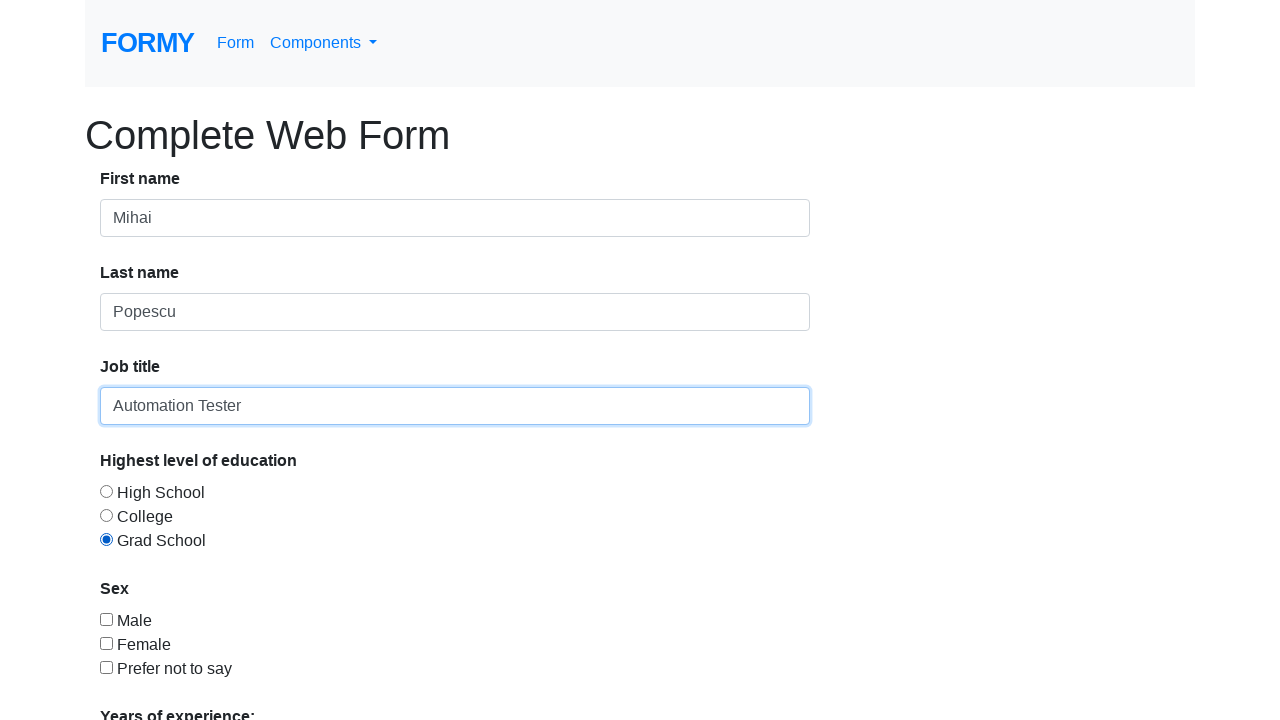

Clicked primary button to submit the form at (148, 680) on .btn-primary
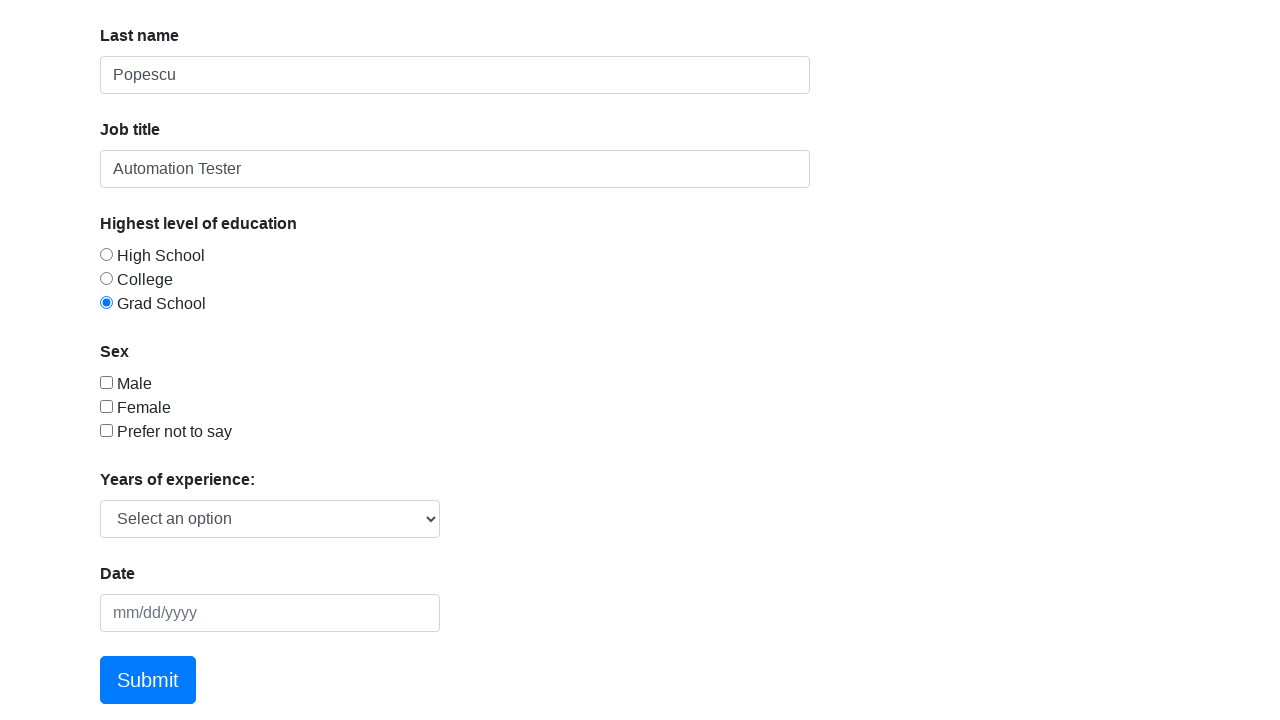

Success message appeared
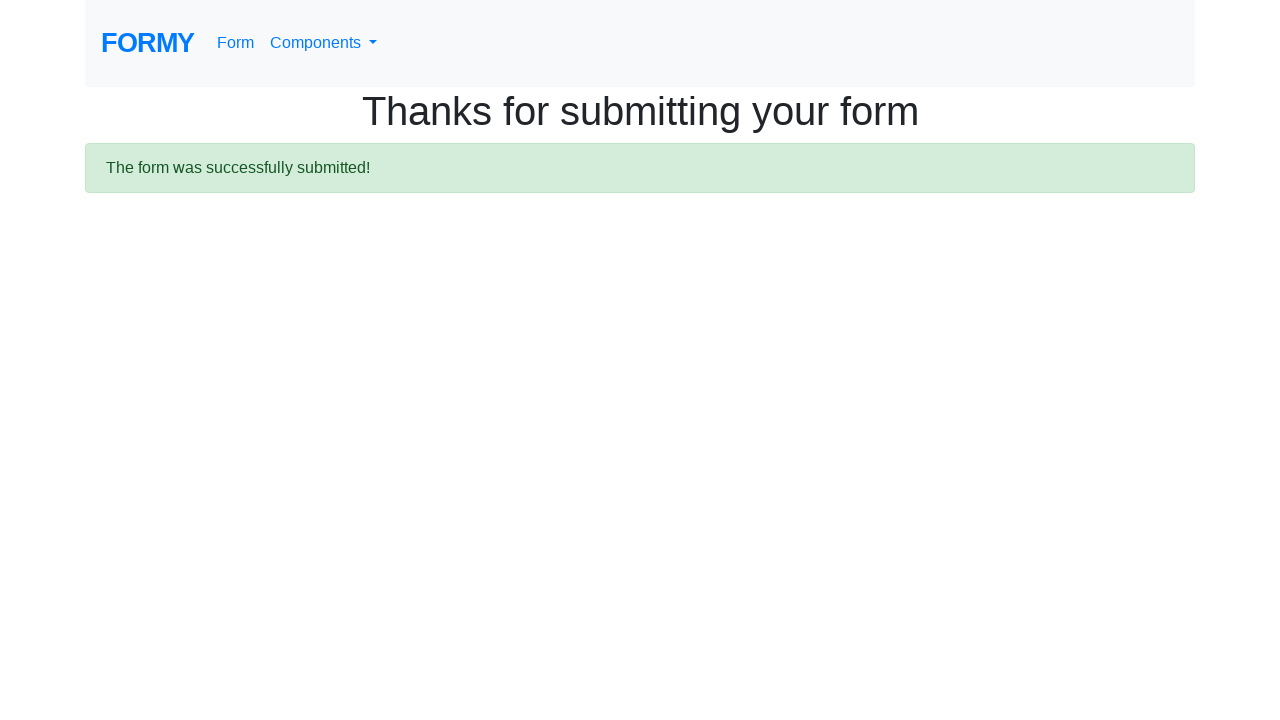

Successfully navigated to thanks page
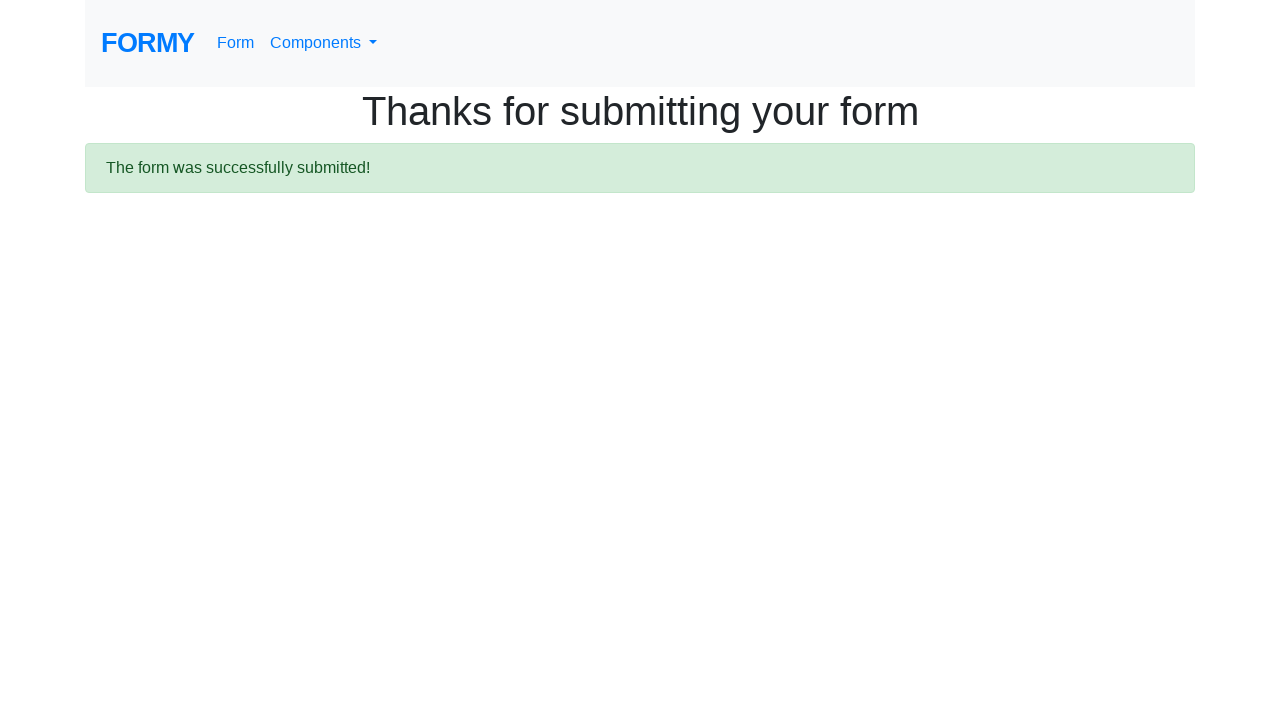

Navigated back to the form
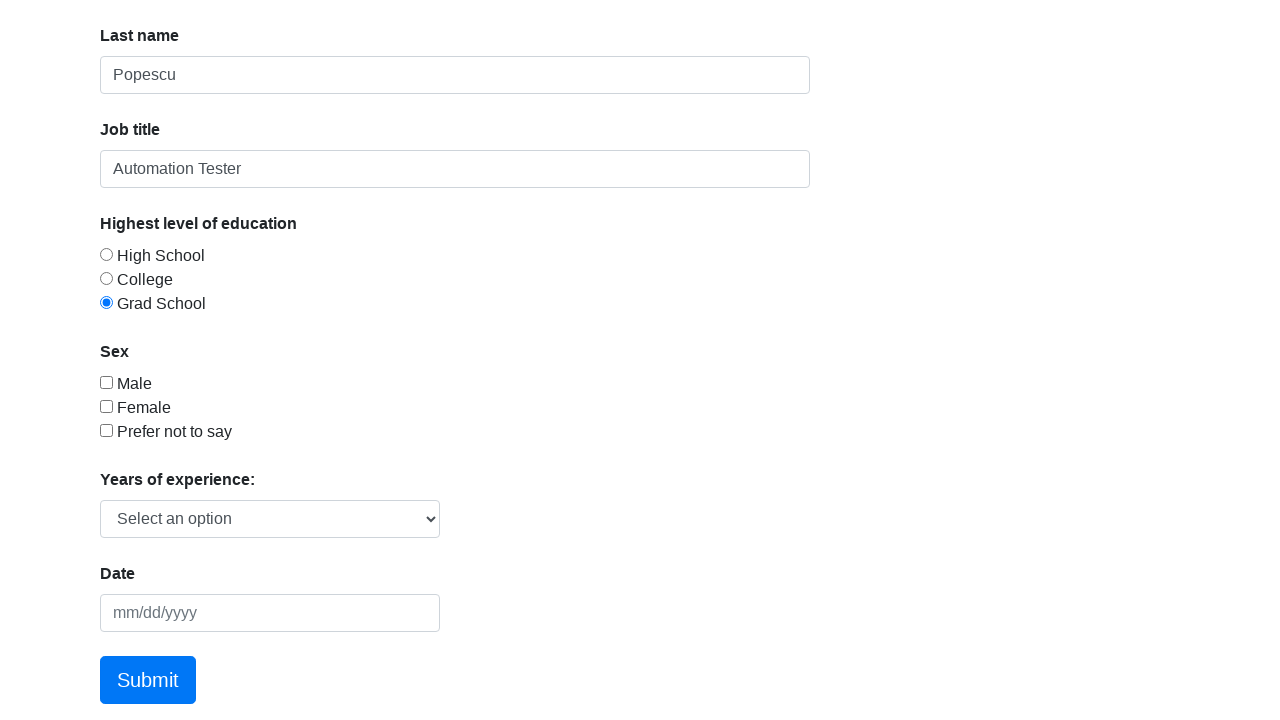

Form input elements are present
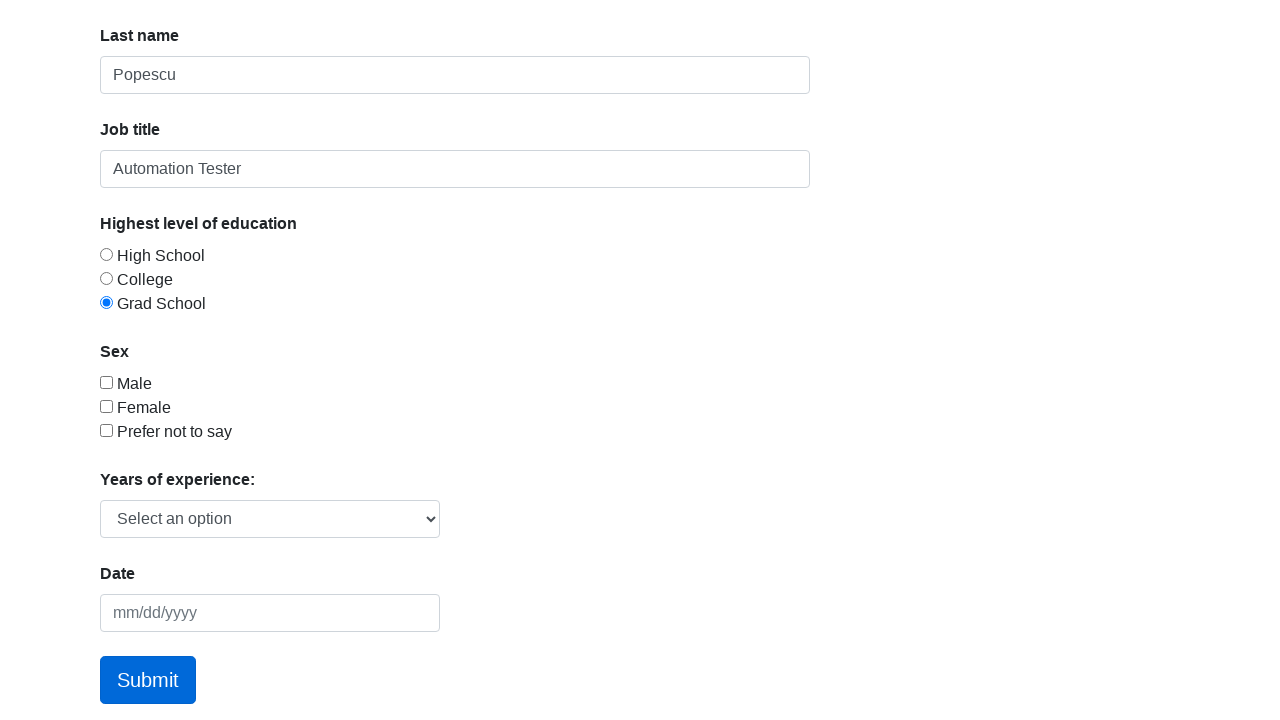

Retrieved all input elements from the form
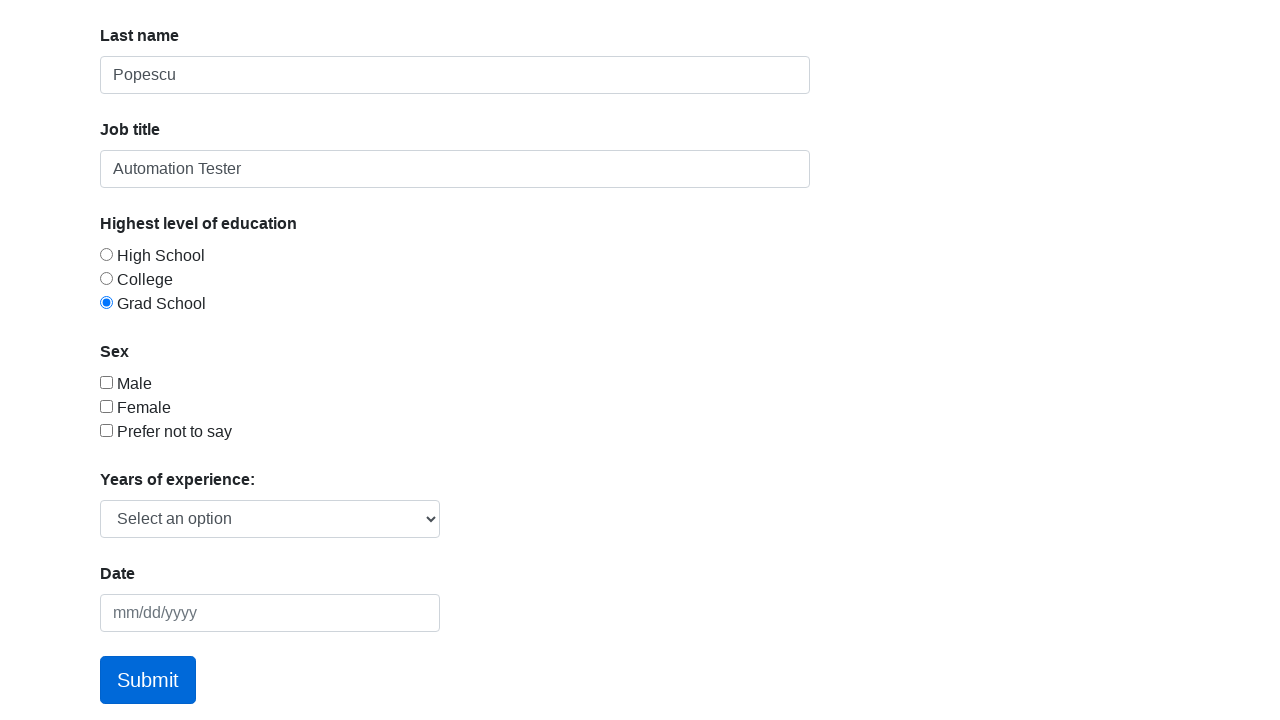

Verified that 10 input elements are present on the form
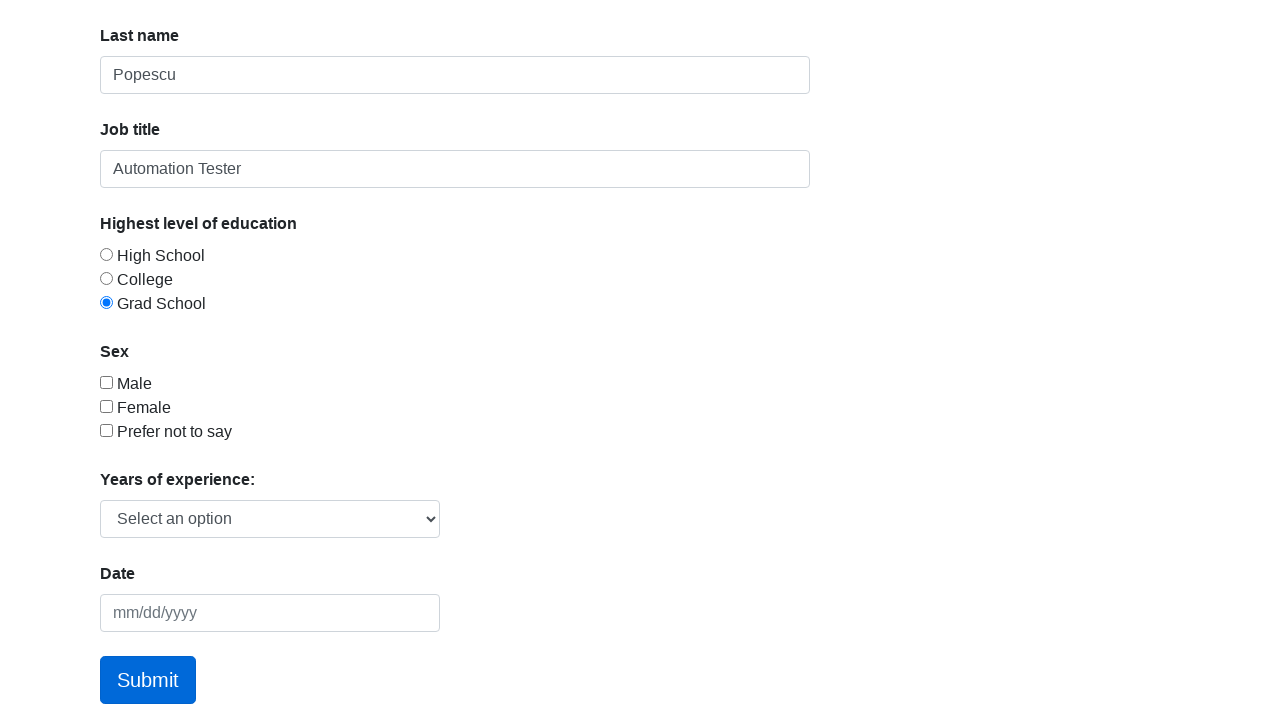

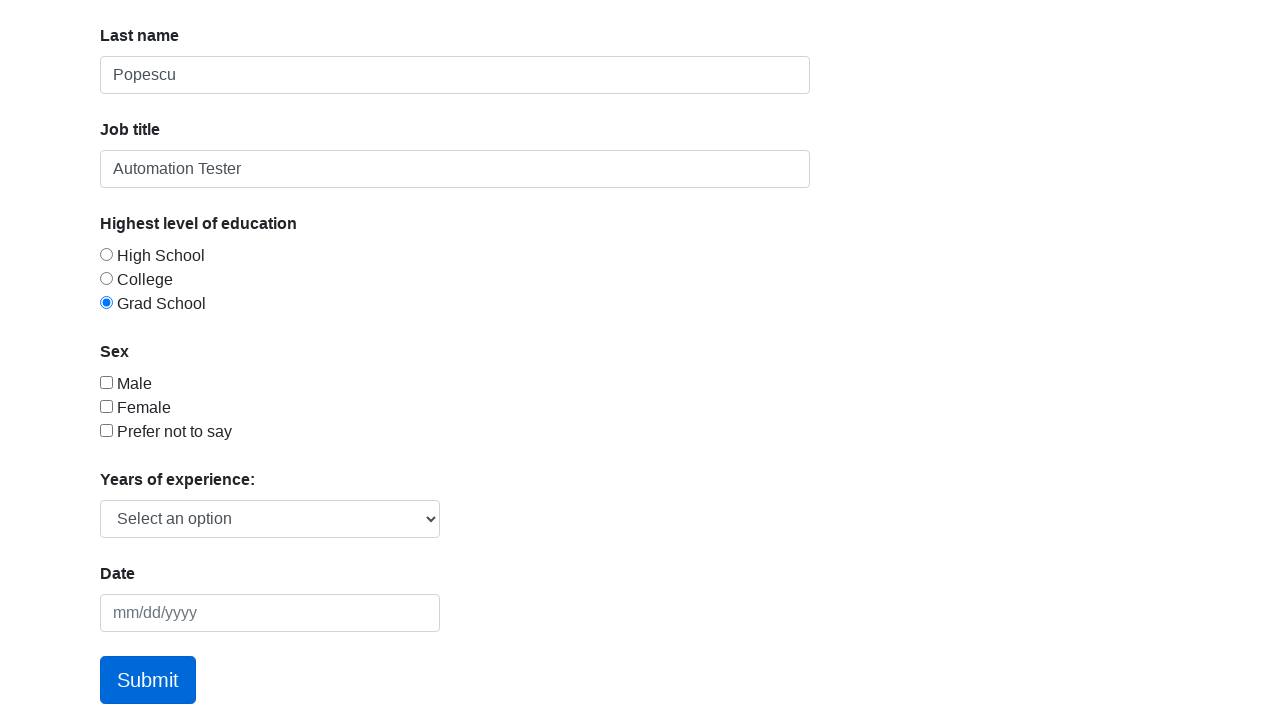